Navigates to Nykaa website and validates that the page title matches the expected title

Starting URL: https://www.nykaa.com/

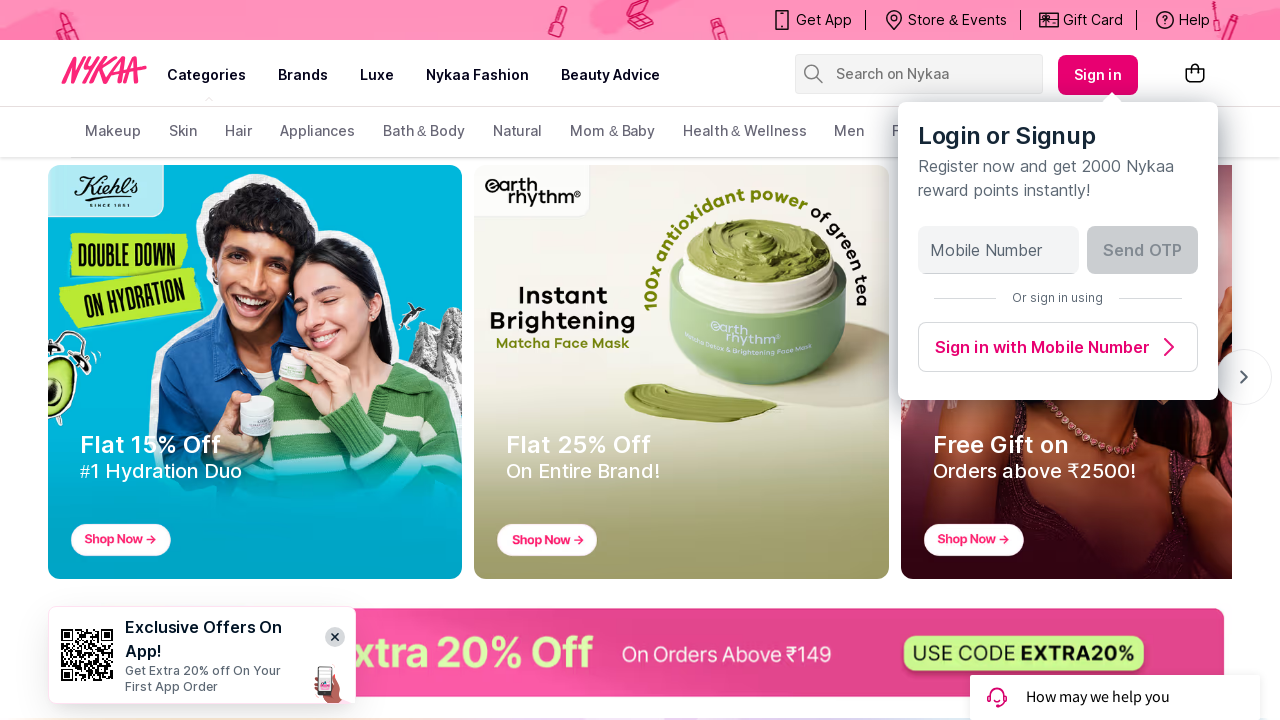

Navigated to Nykaa website
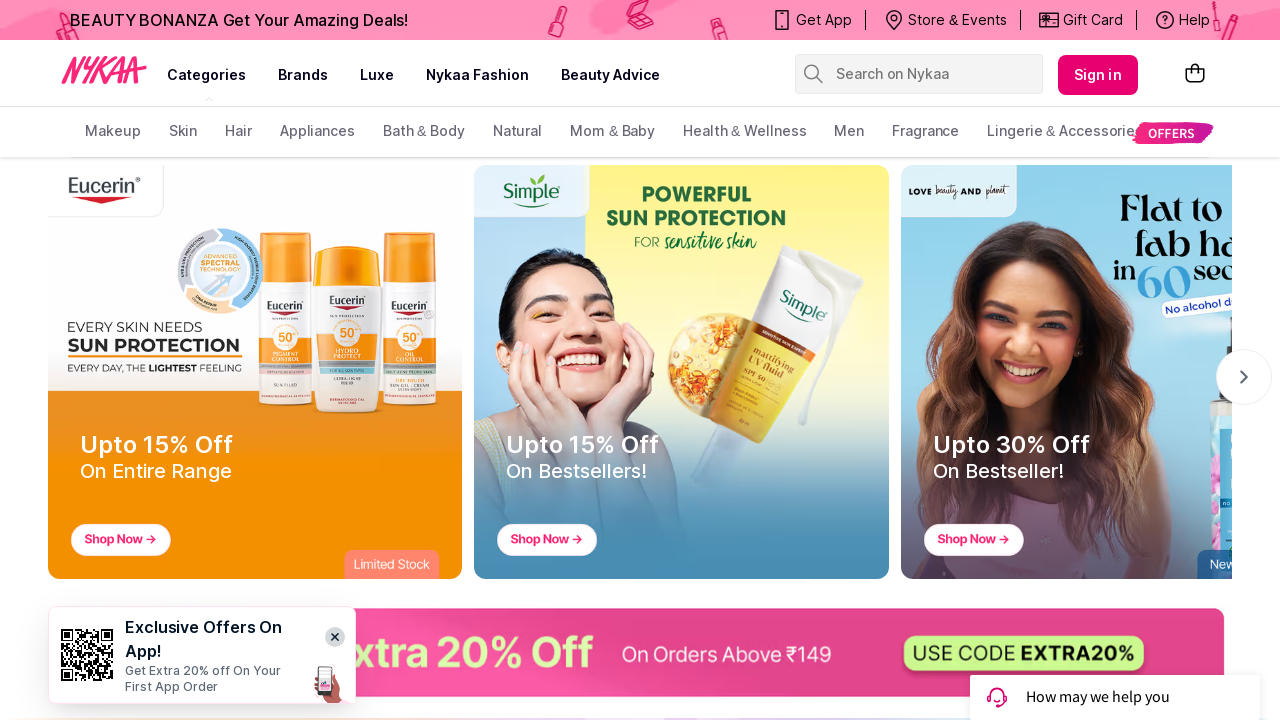

Retrieved page title
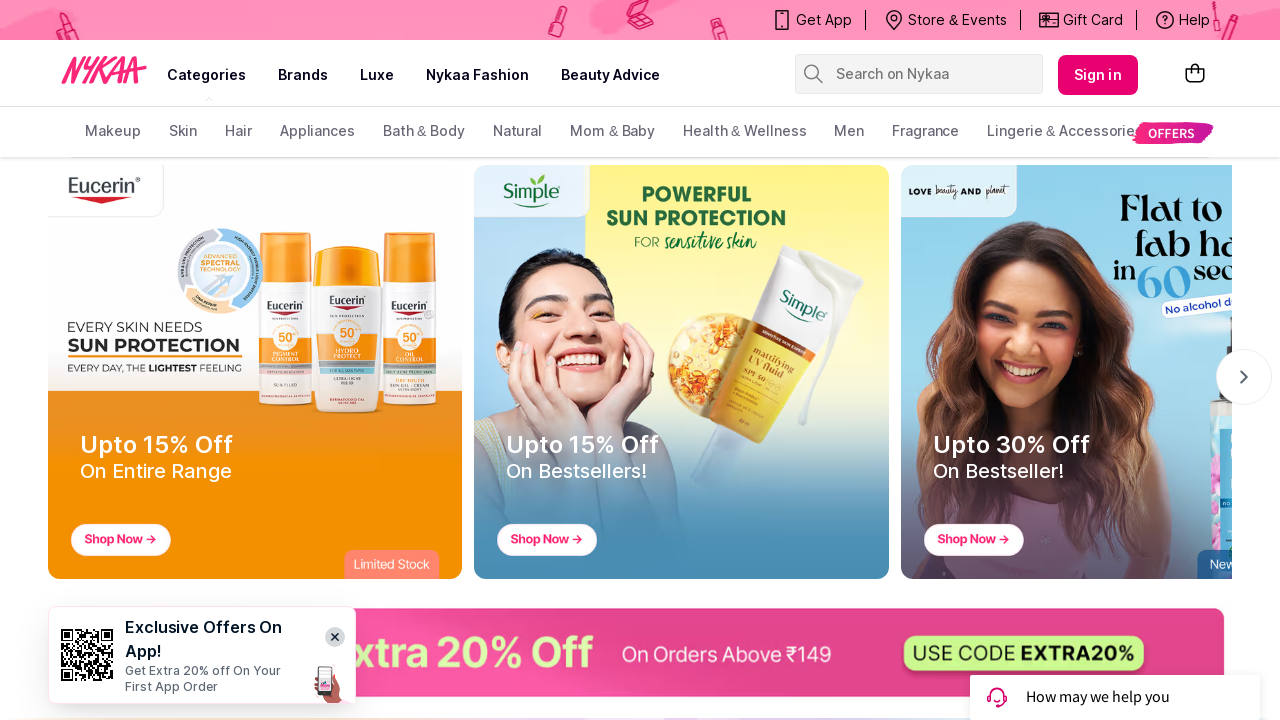

Validated page title matches expected title
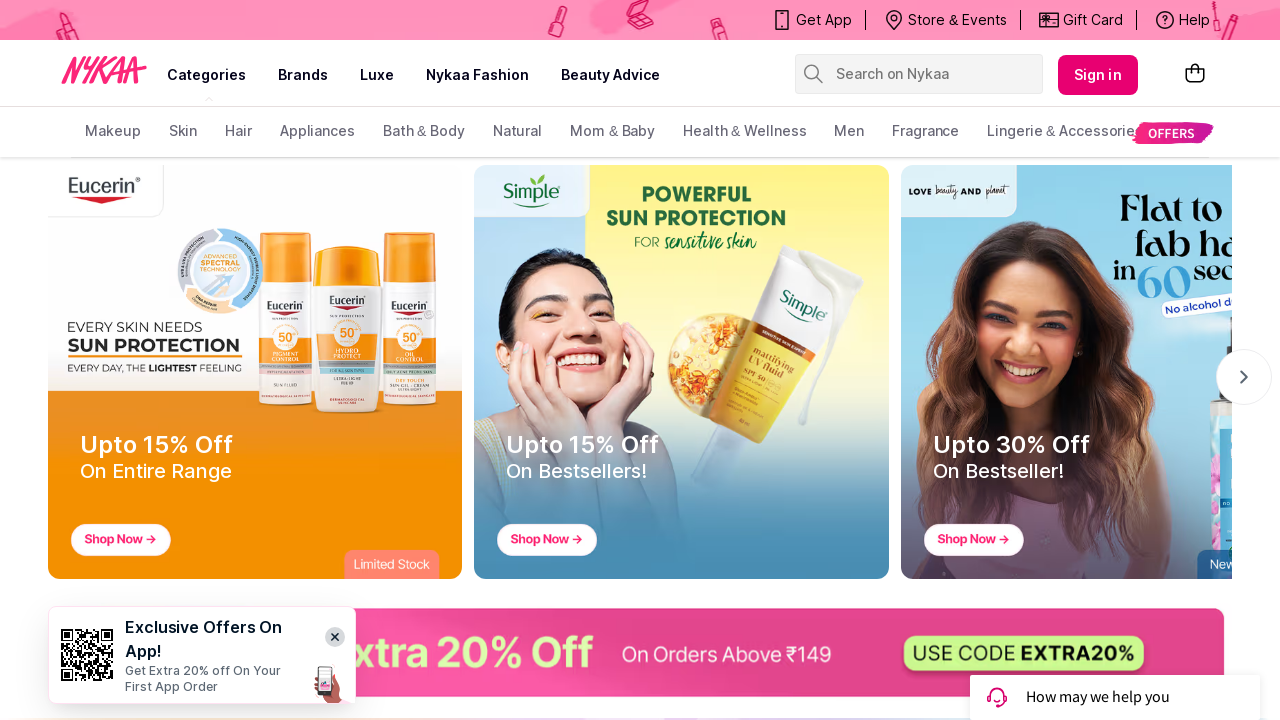

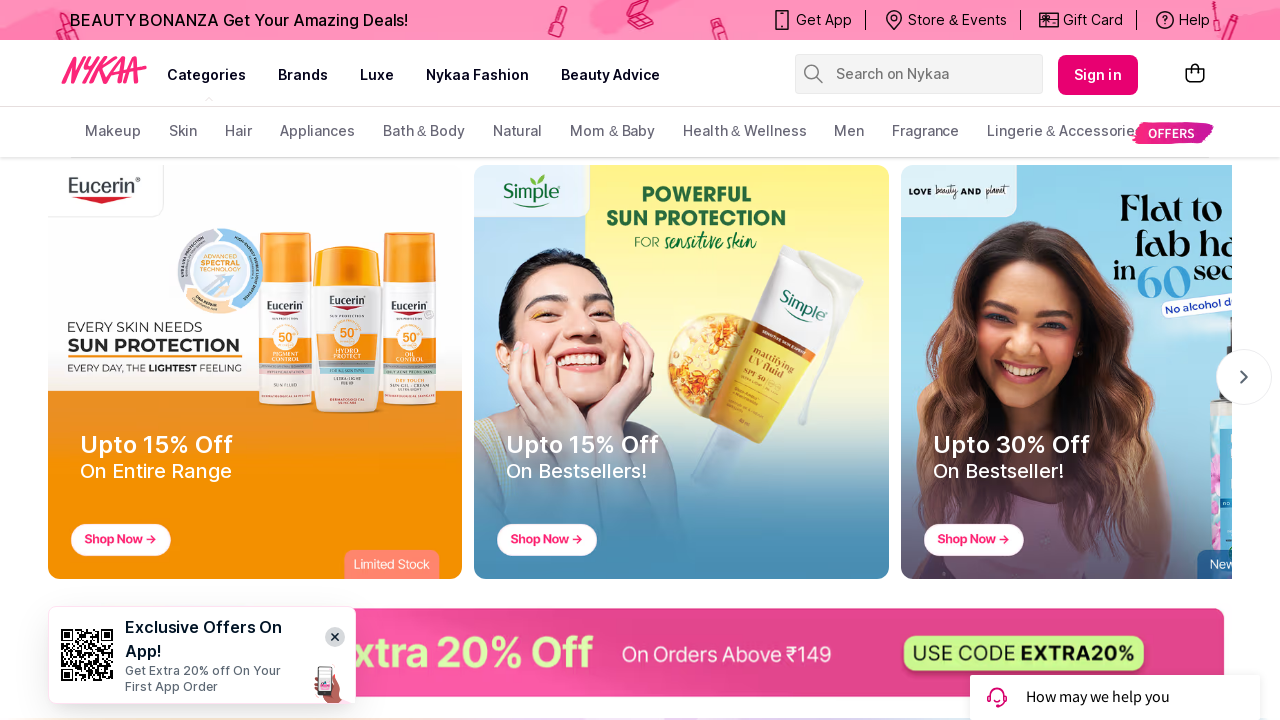